Navigates to the Links page on LeafGround by clicking through the menu

Starting URL: https://www.leafground.com/

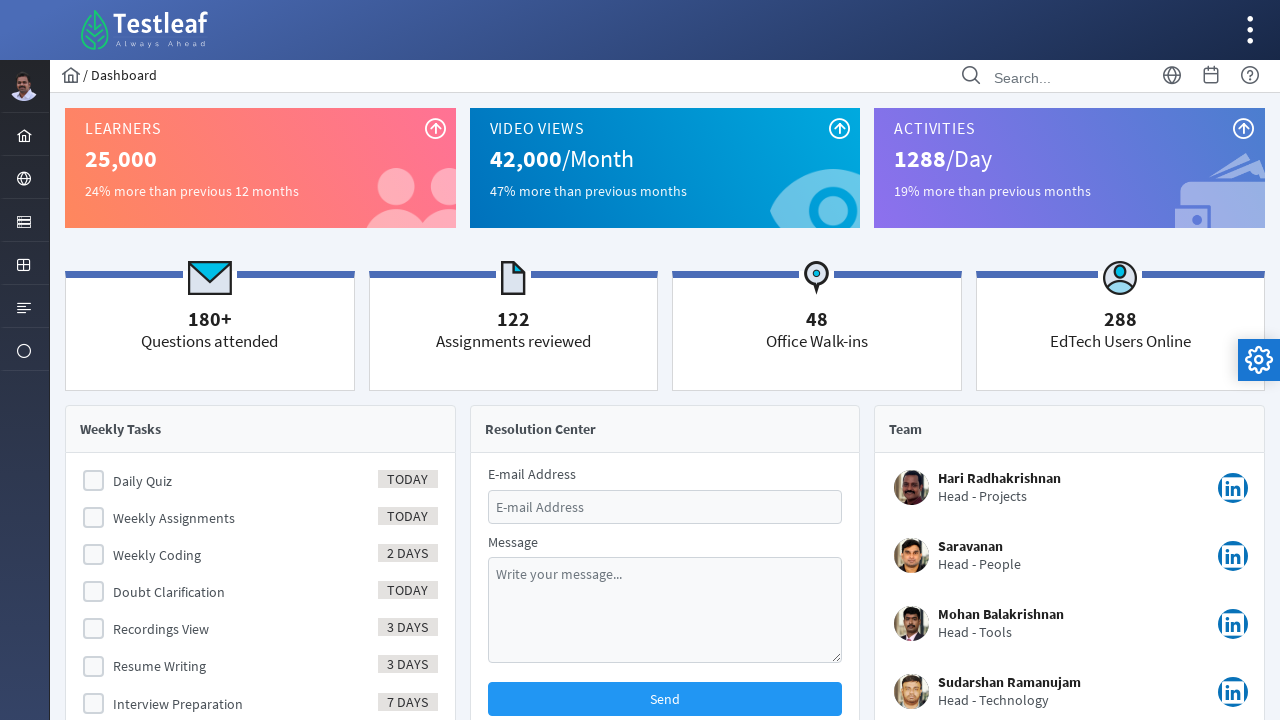

Clicked on the menu item to open navigation at (24, 220) on #menuform\:j_idt40
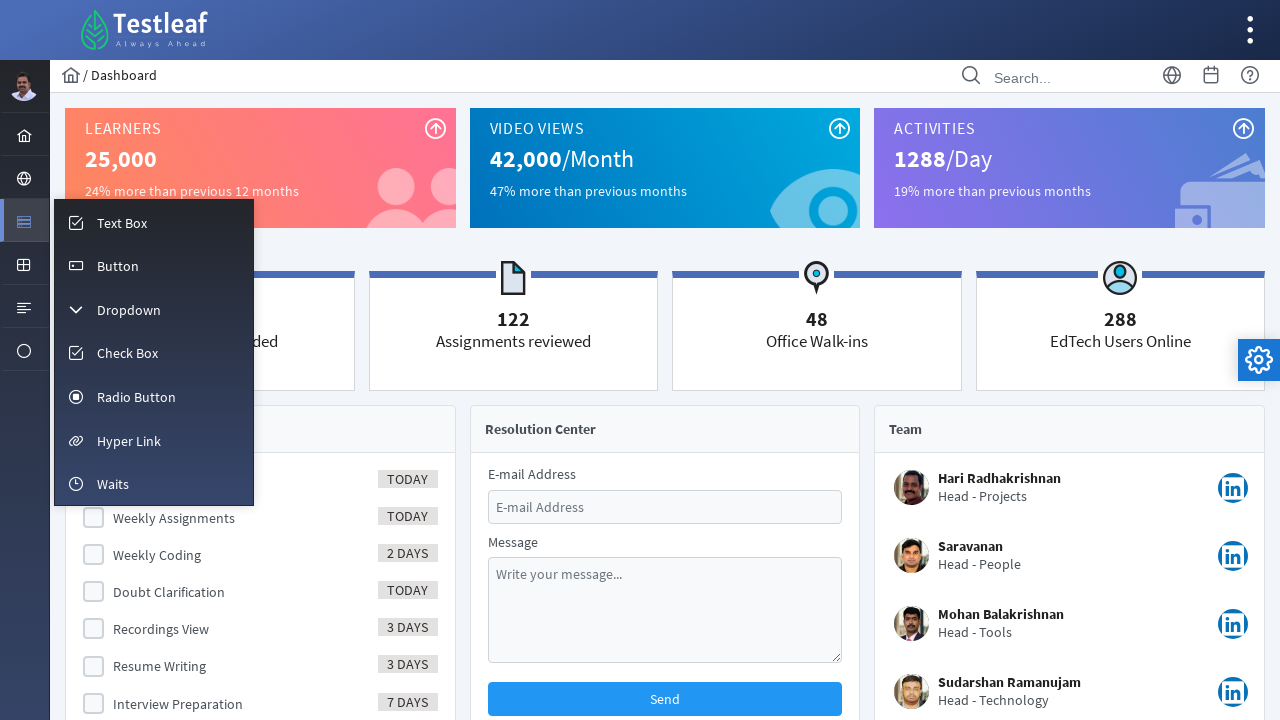

Clicked on Links menu option to navigate to Links page at (154, 440) on #menuform\:m_link
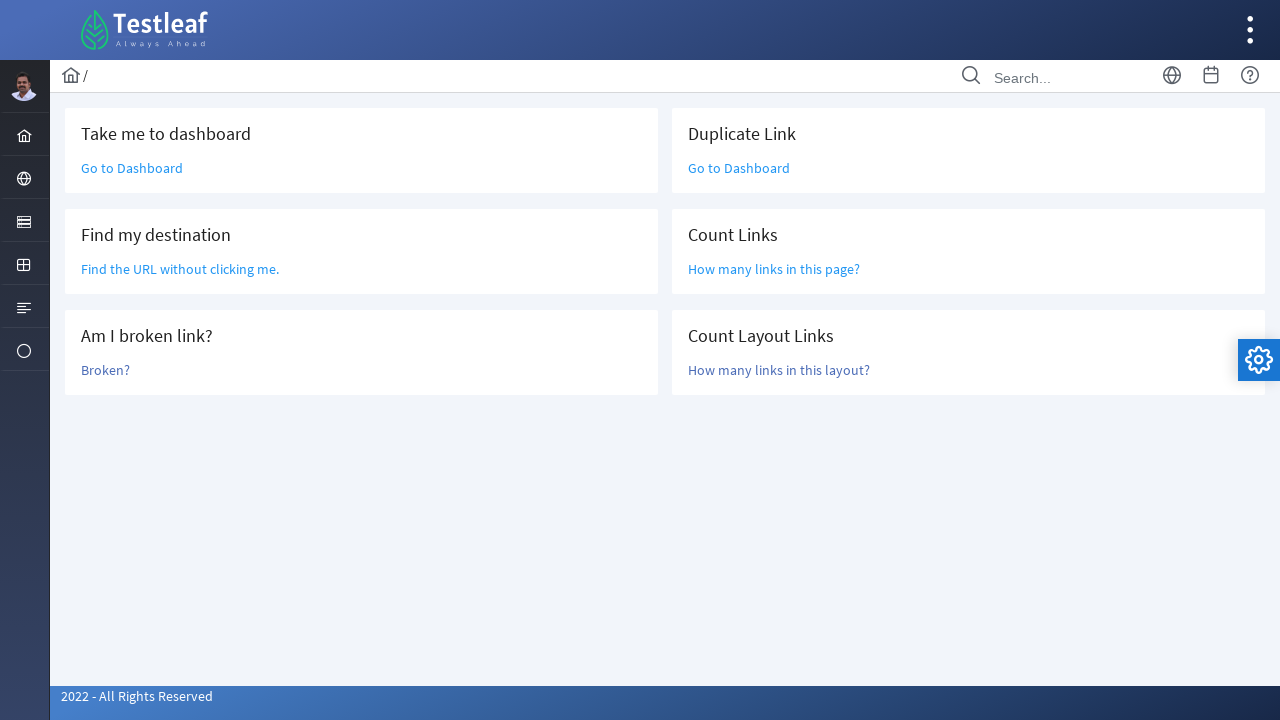

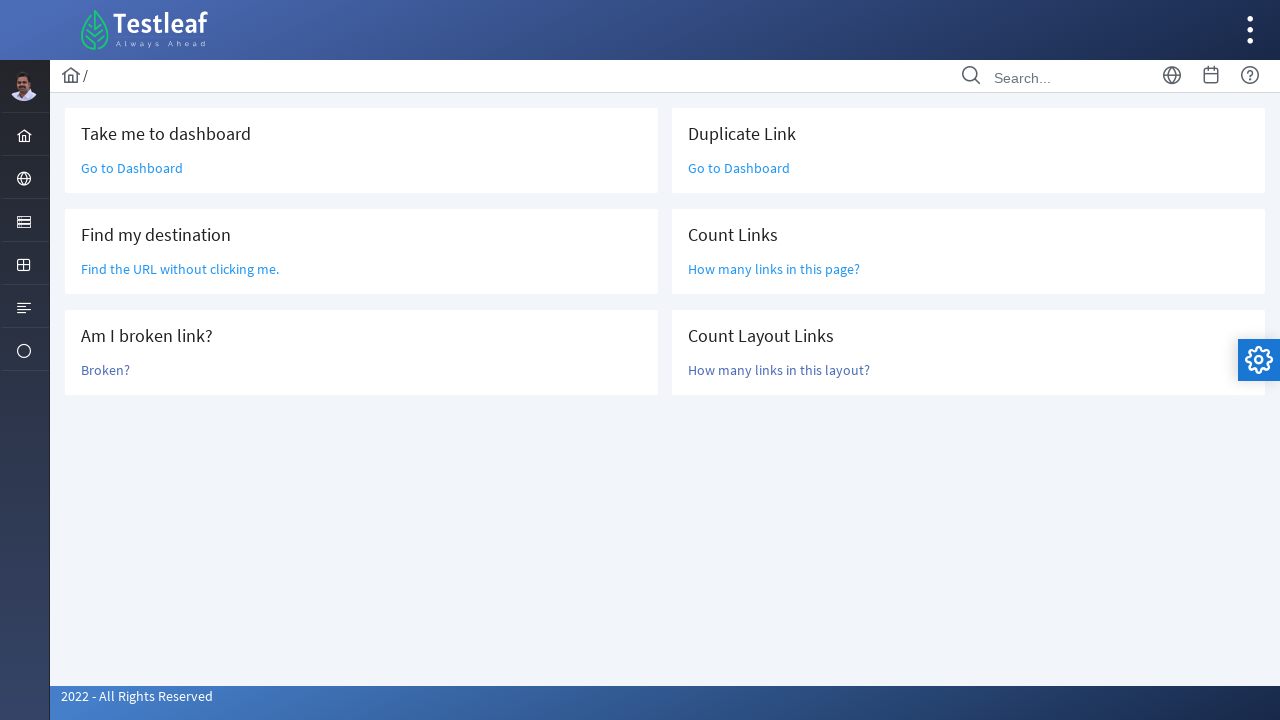